Navigates to shifting content page and then to the menu element example page to interact with menu items

Starting URL: https://the-internet.herokuapp.com/

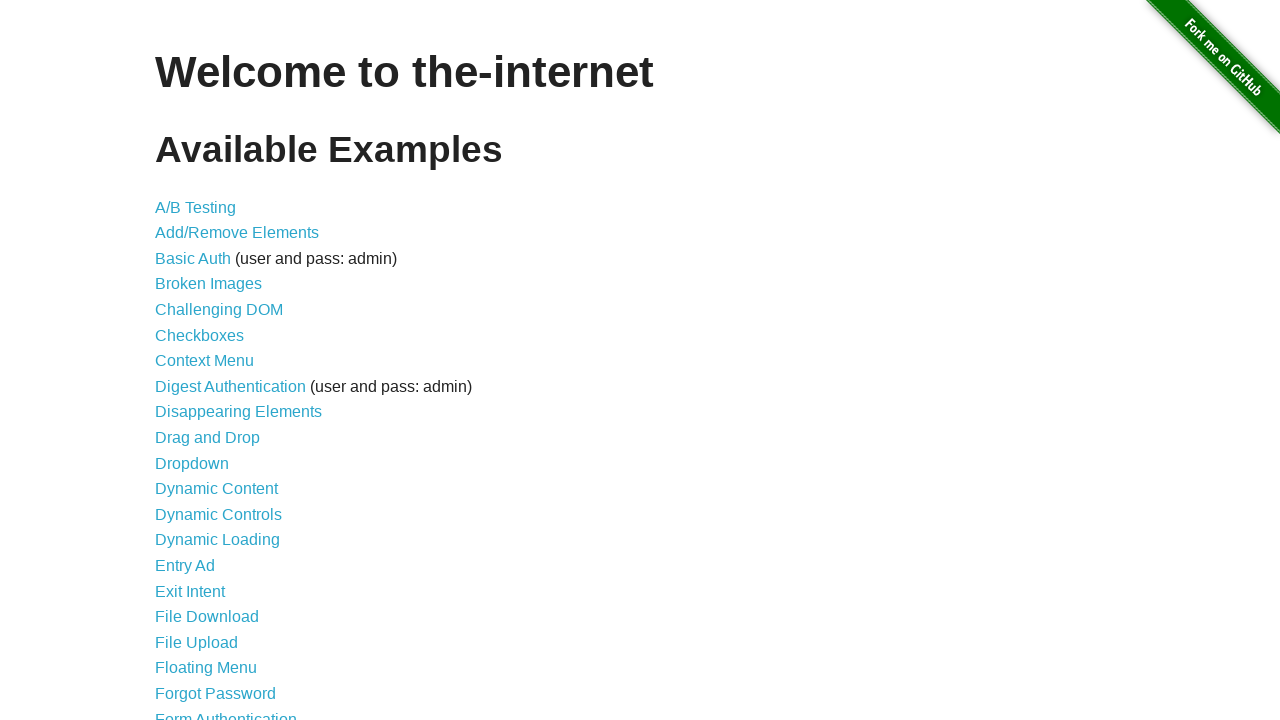

Clicked on Shifting Content link at (212, 523) on a:has-text('Shifting Content')
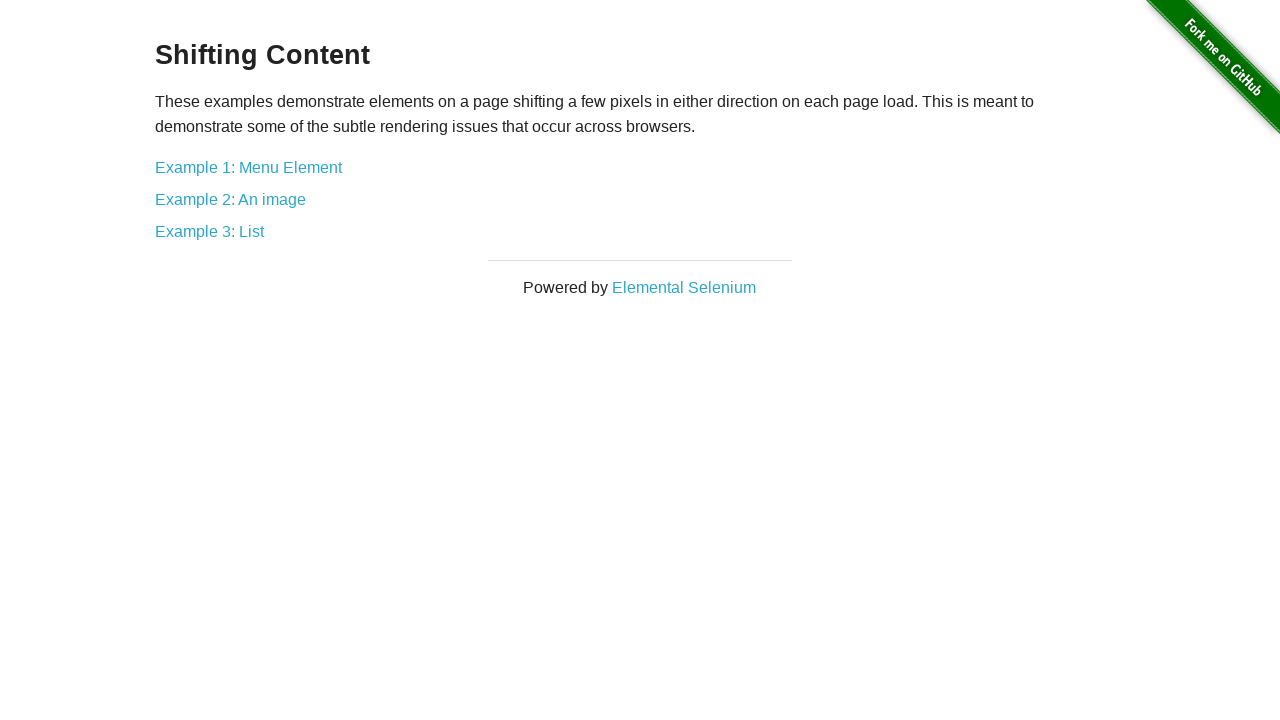

Clicked on Example 1: Menu Element link at (248, 167) on a:has-text('Example 1: Menu Element')
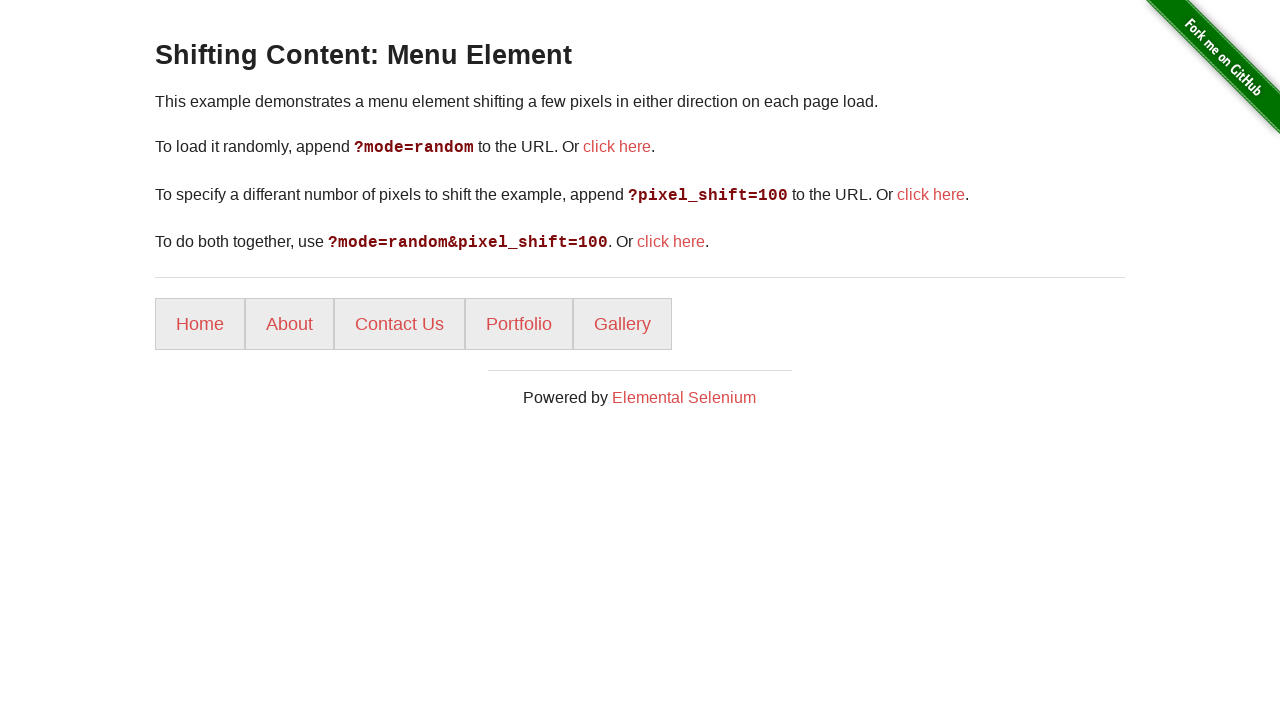

Menu items loaded and are present
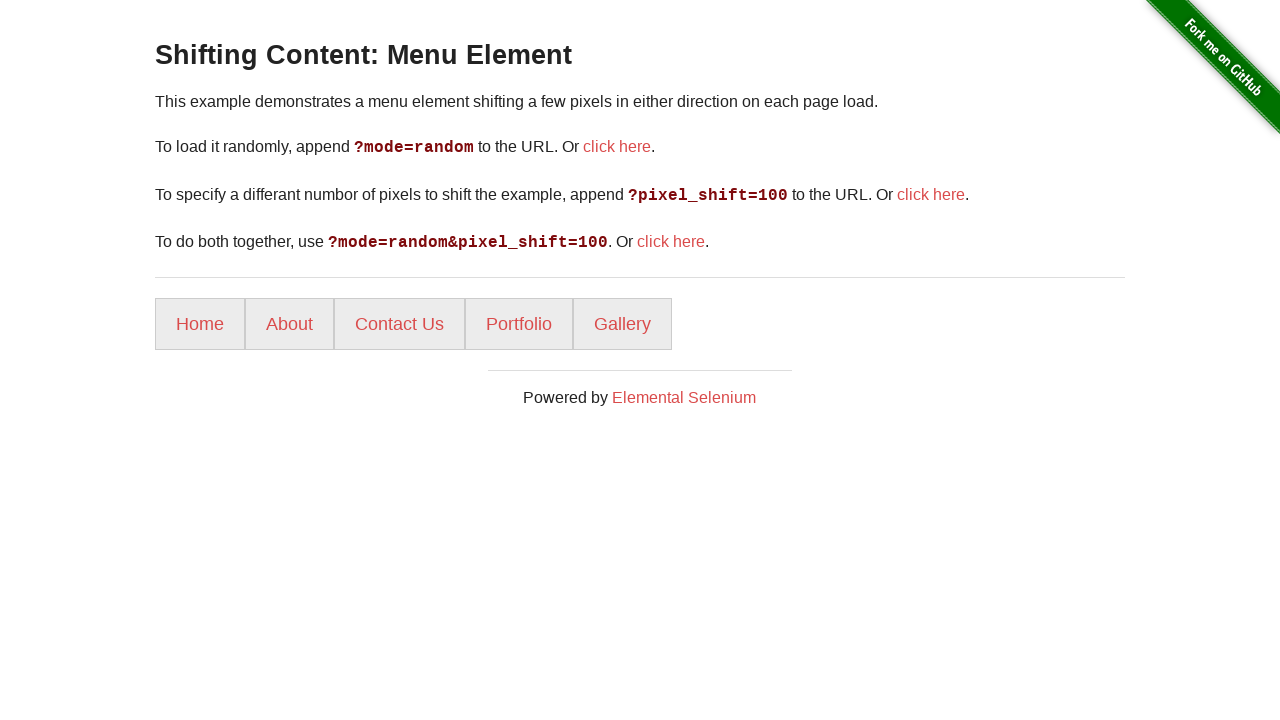

Located menu items on the page
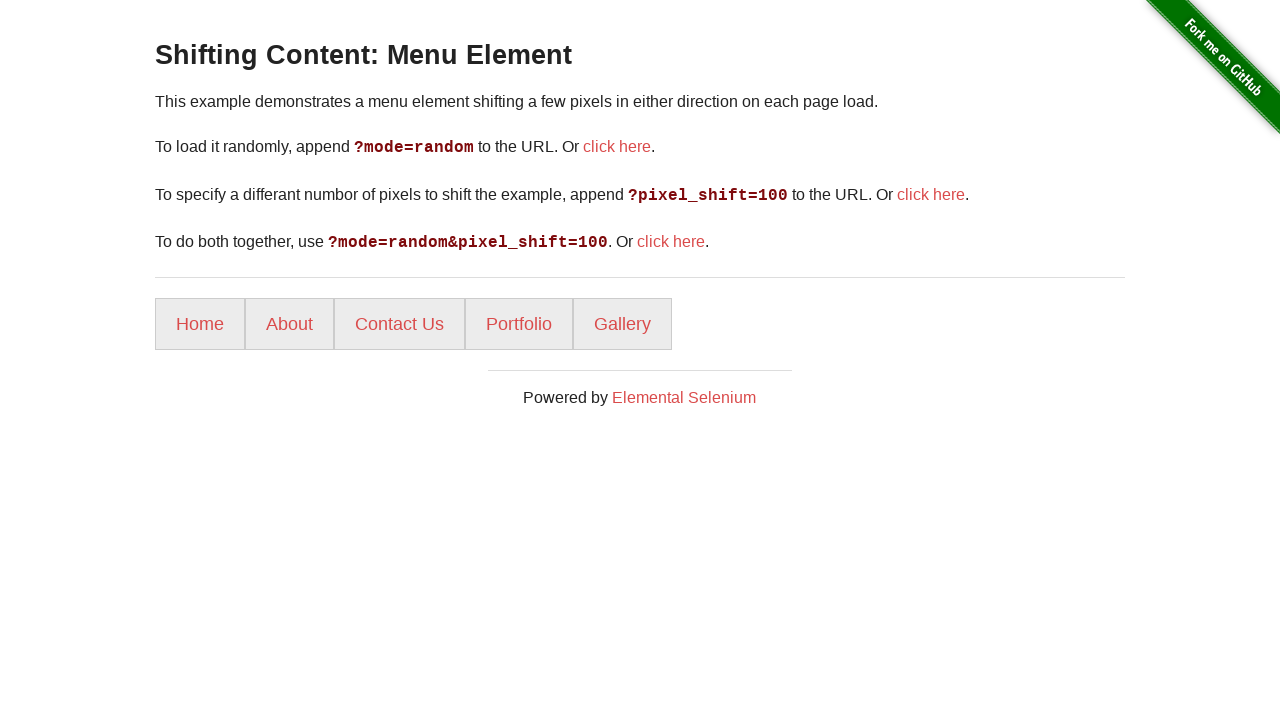

Verified that menu items are displayed (count > 0)
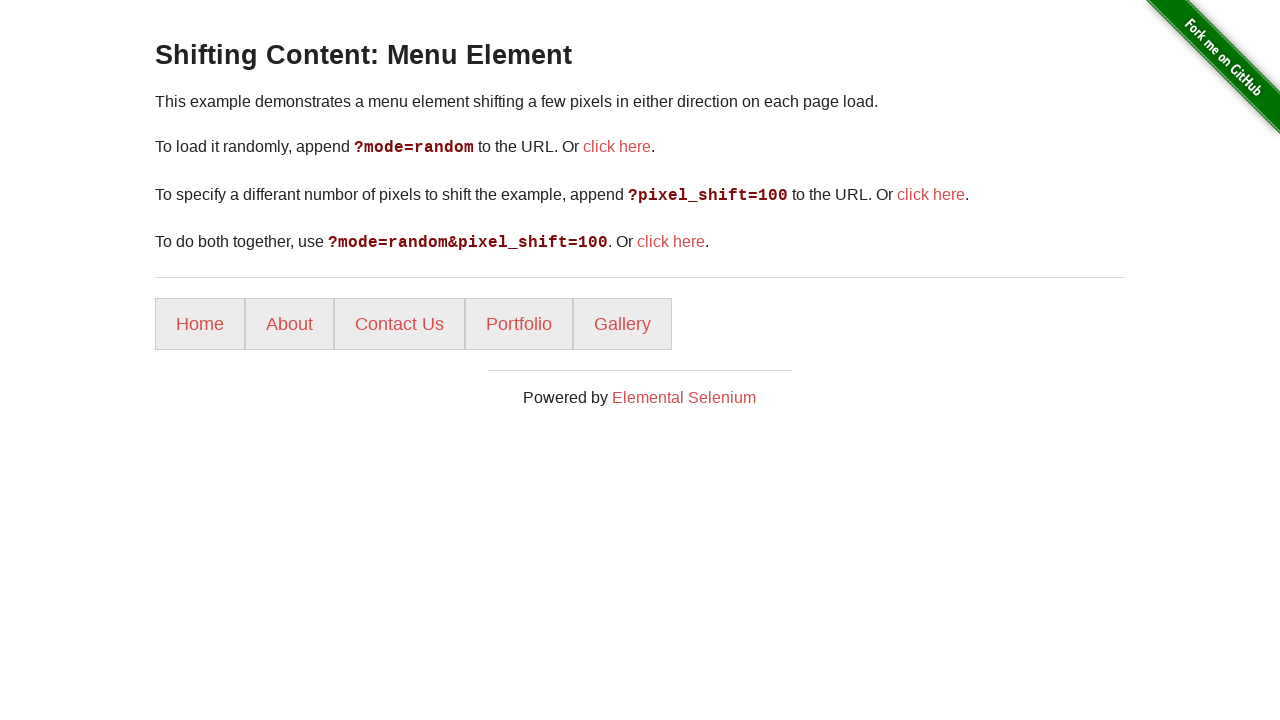

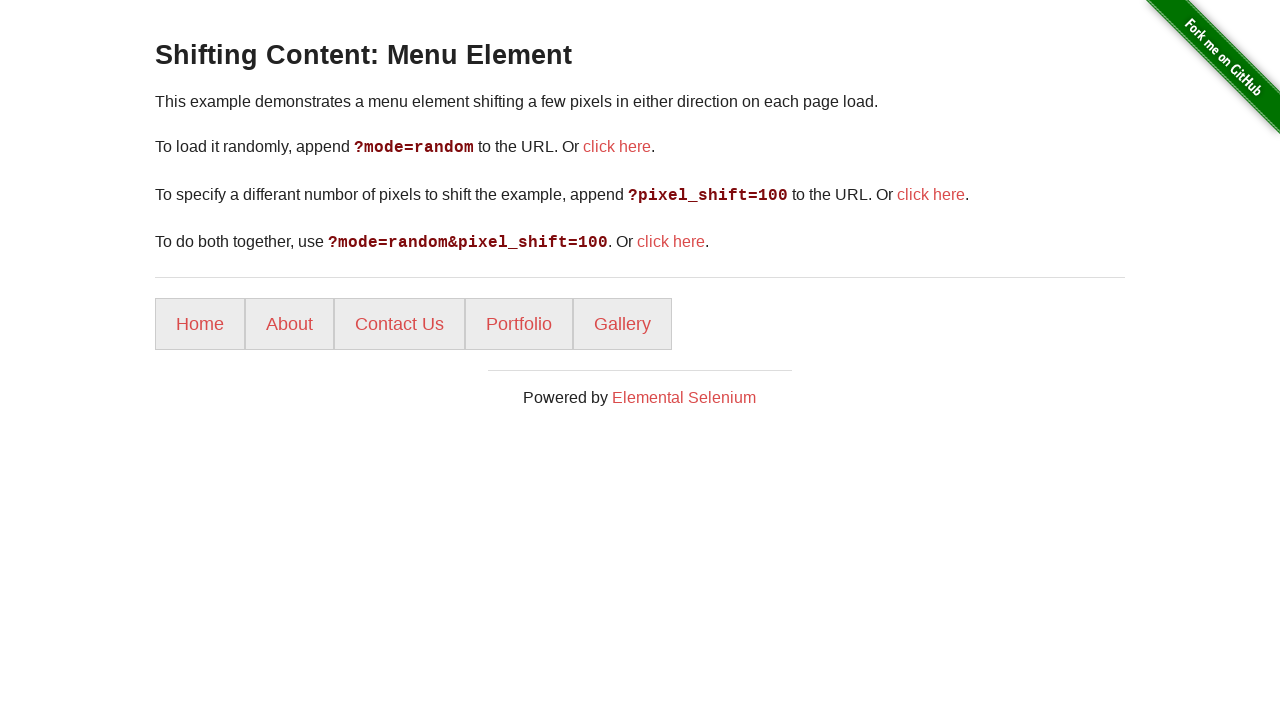